Tests drag and drop functionality on jQueryUI's draggable demo page by performing multiple drag operations including diagonal, horizontal, and vertical movements, as well as a click-hold-move-release sequence.

Starting URL: https://jqueryui.com/draggable/

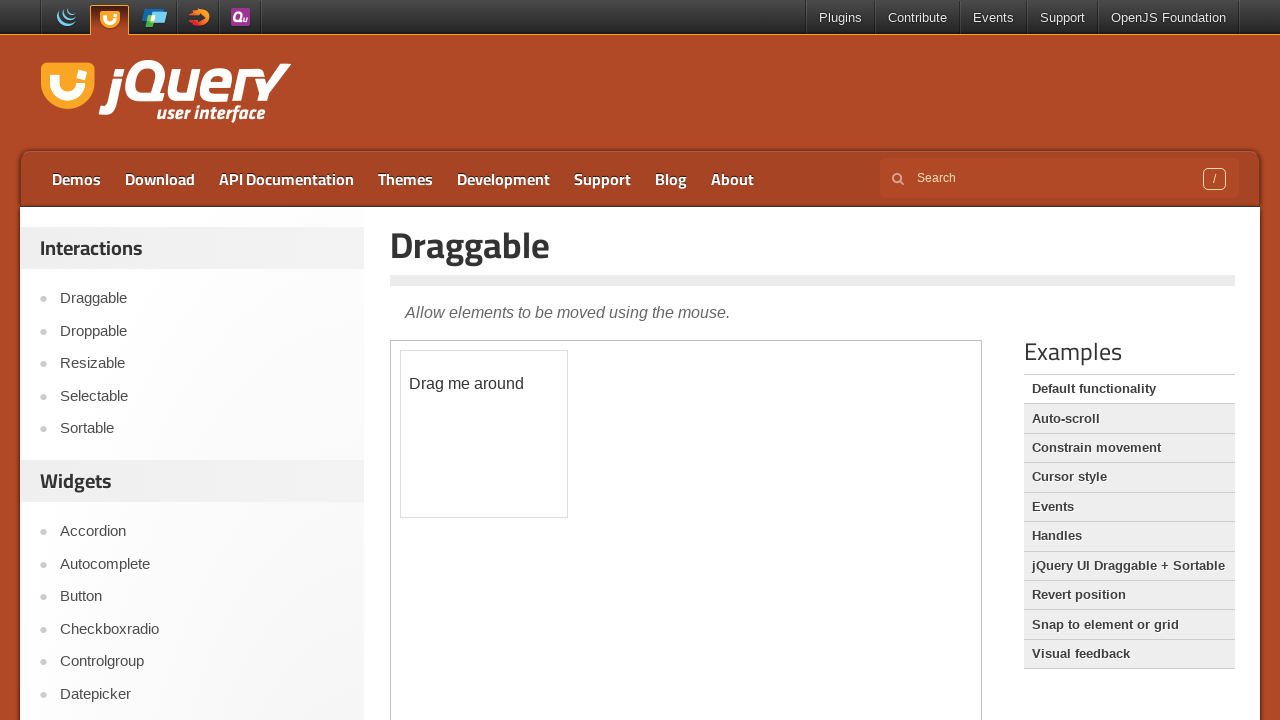

Located demo iframe
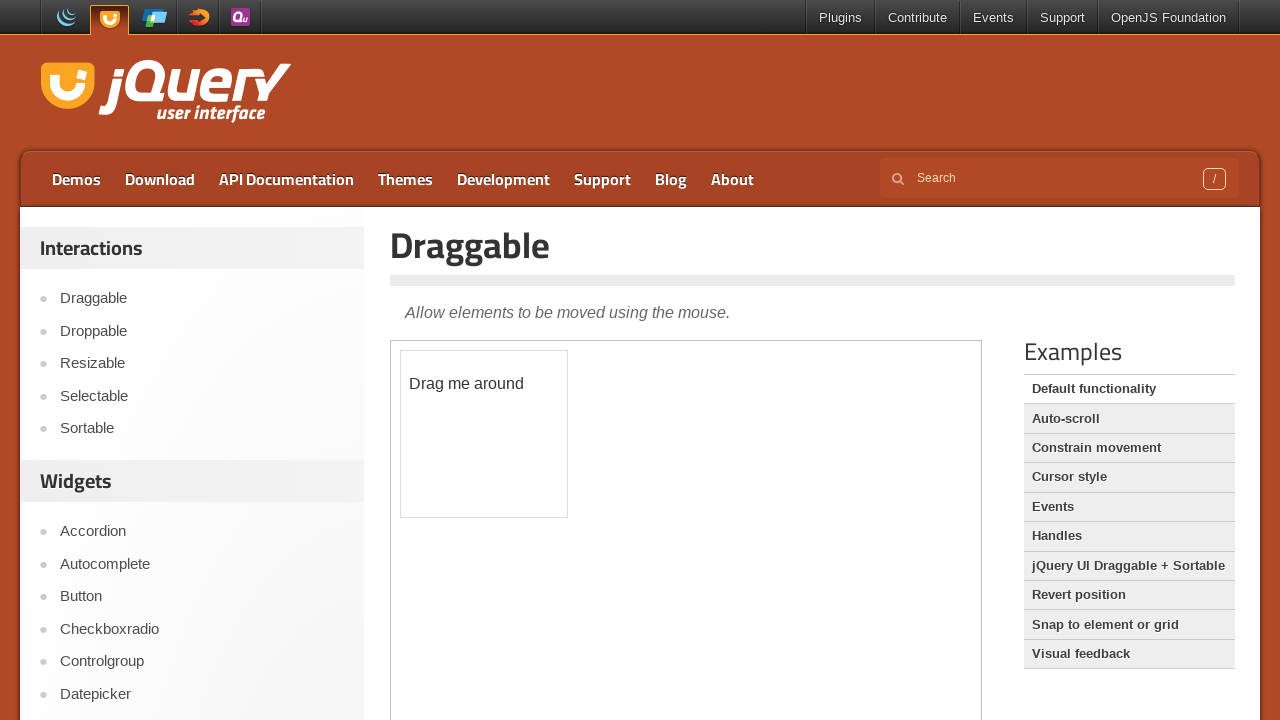

Located draggable element within iframe
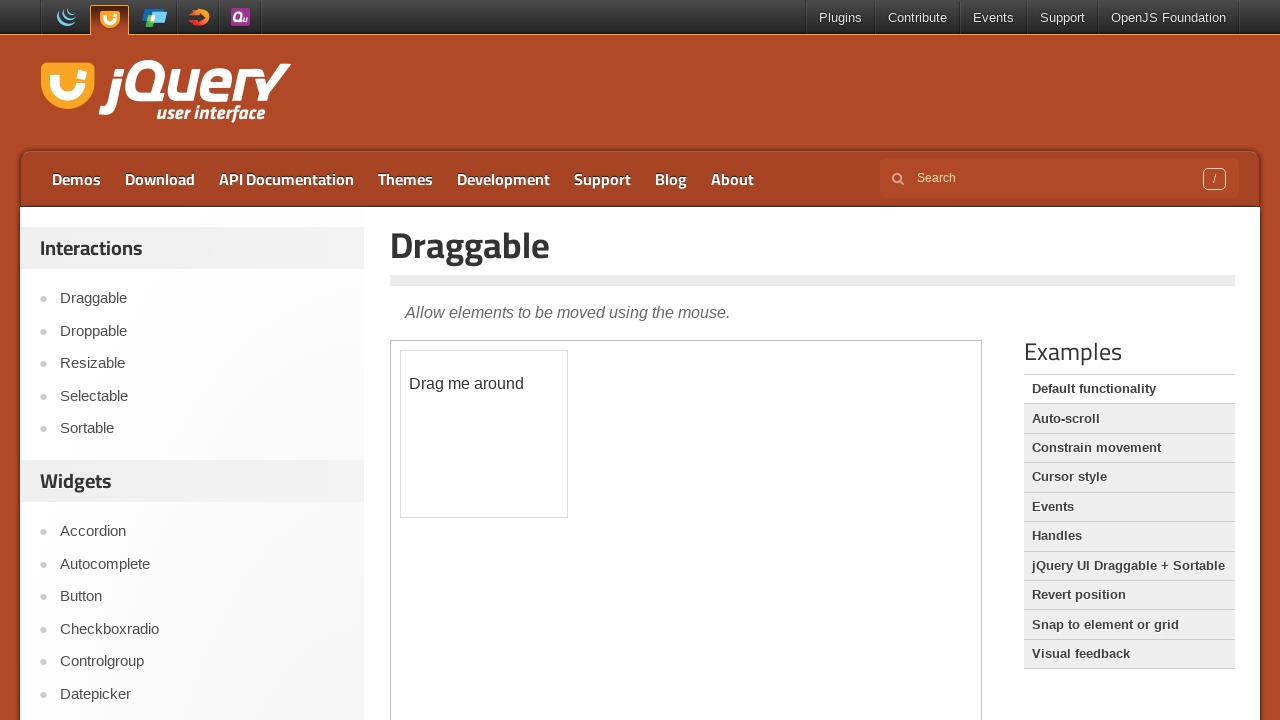

Draggable element is now visible
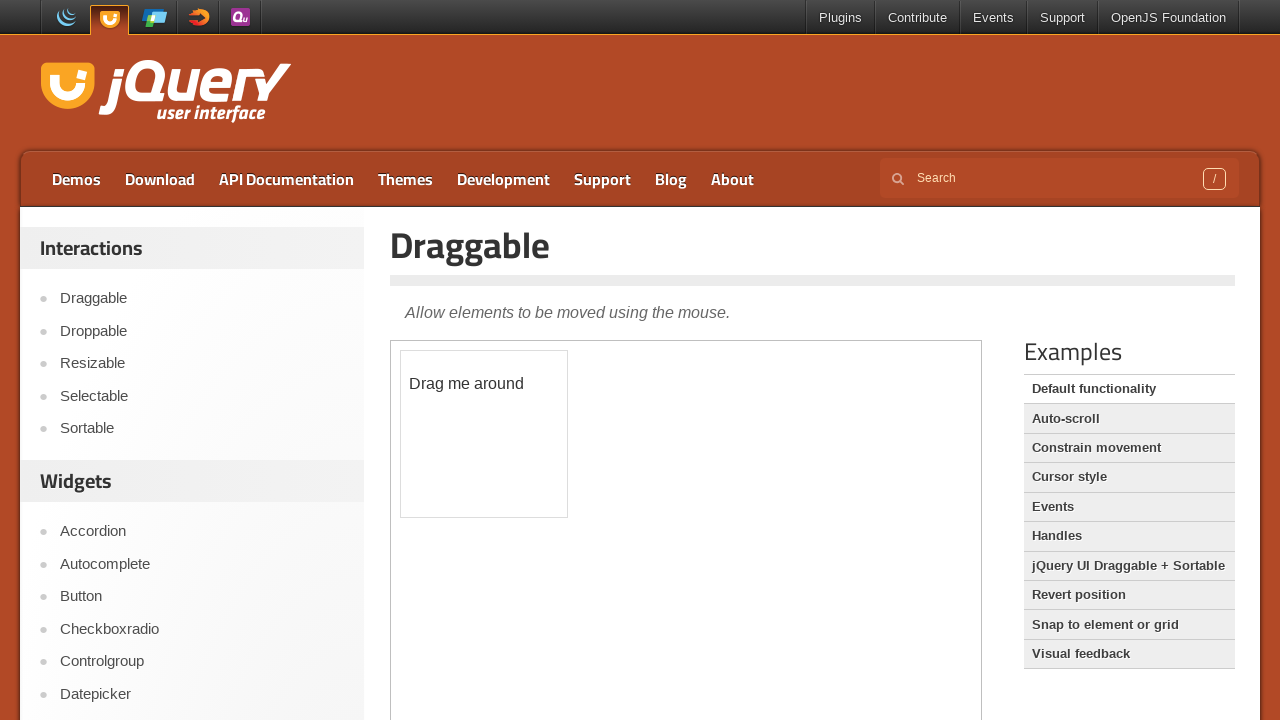

Retrieved initial bounding box of draggable element
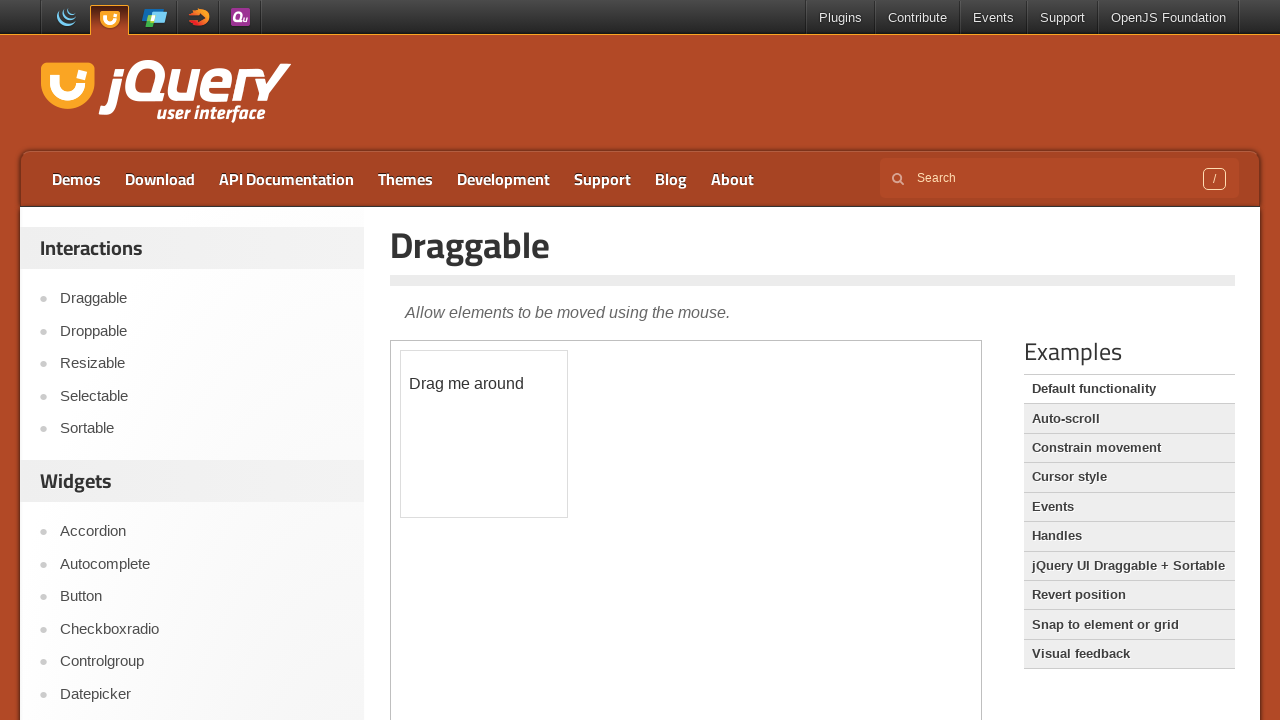

Performed diagonal drag movement (50px right, 40px down) at (501, 441)
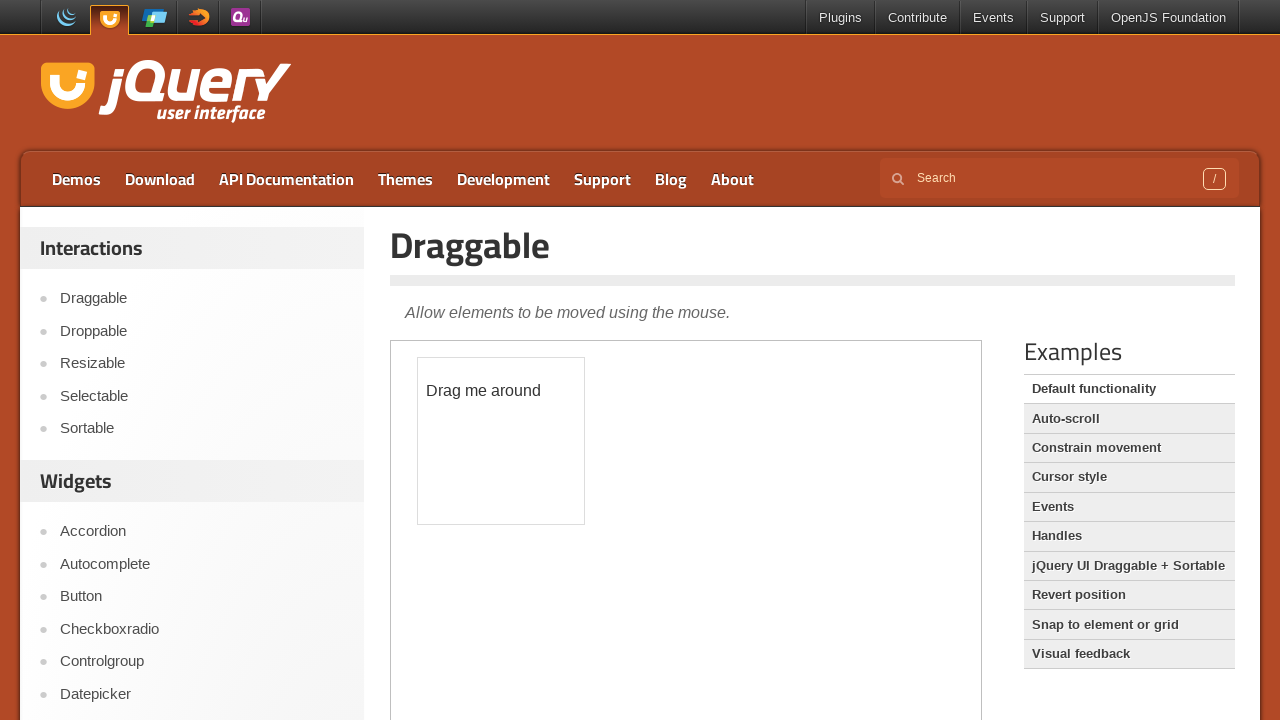

Performed horizontal drag movement (60px right) at (528, 408)
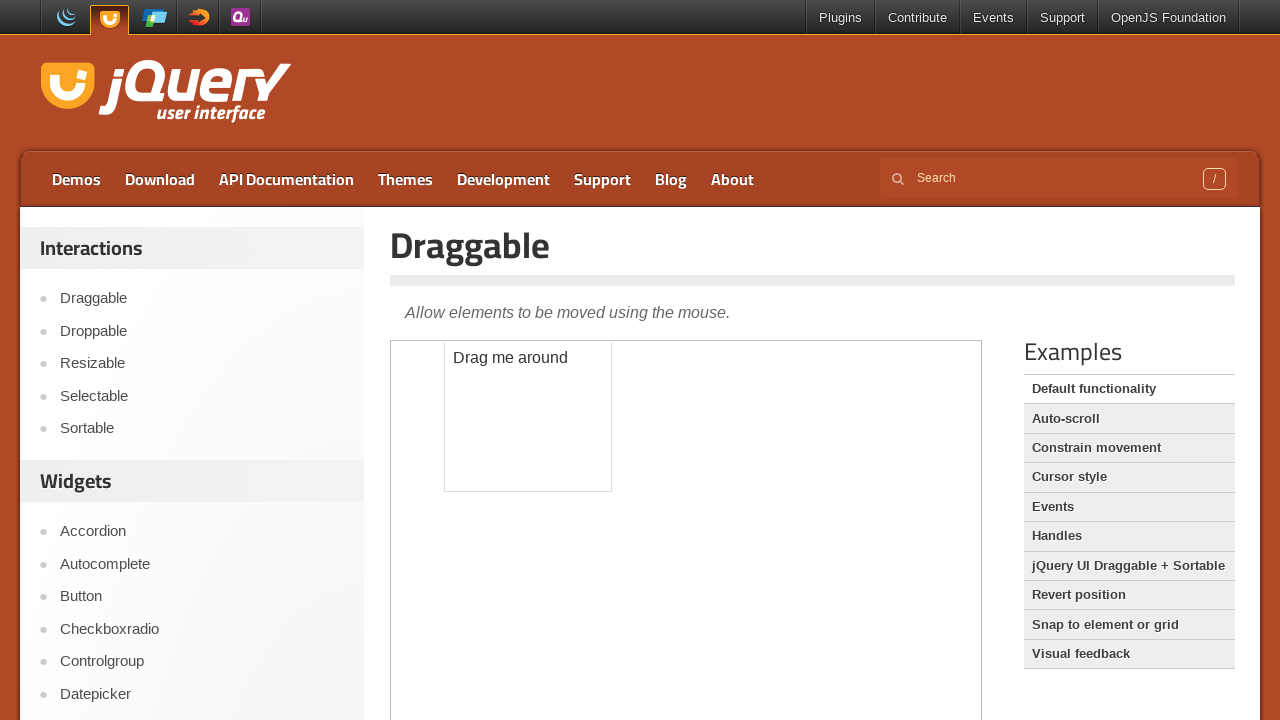

Performed vertical drag movement (70px down) at (495, 445)
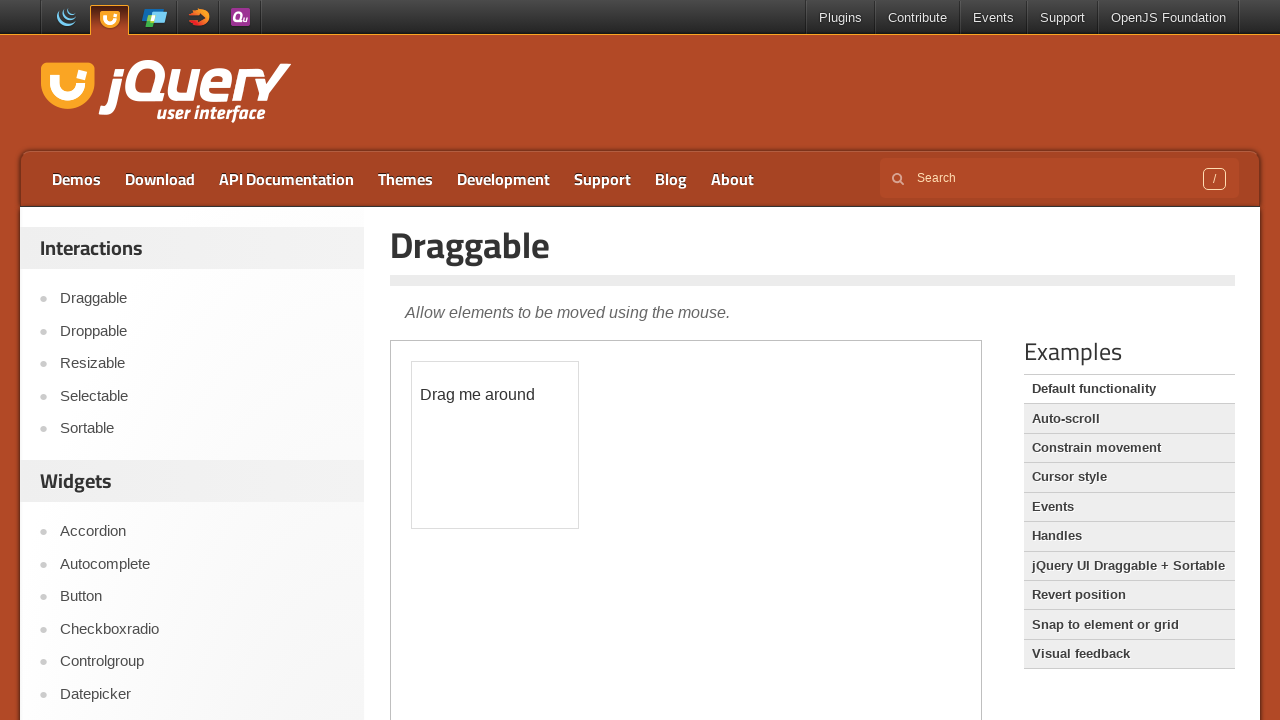

Retrieved current bounding box of draggable element
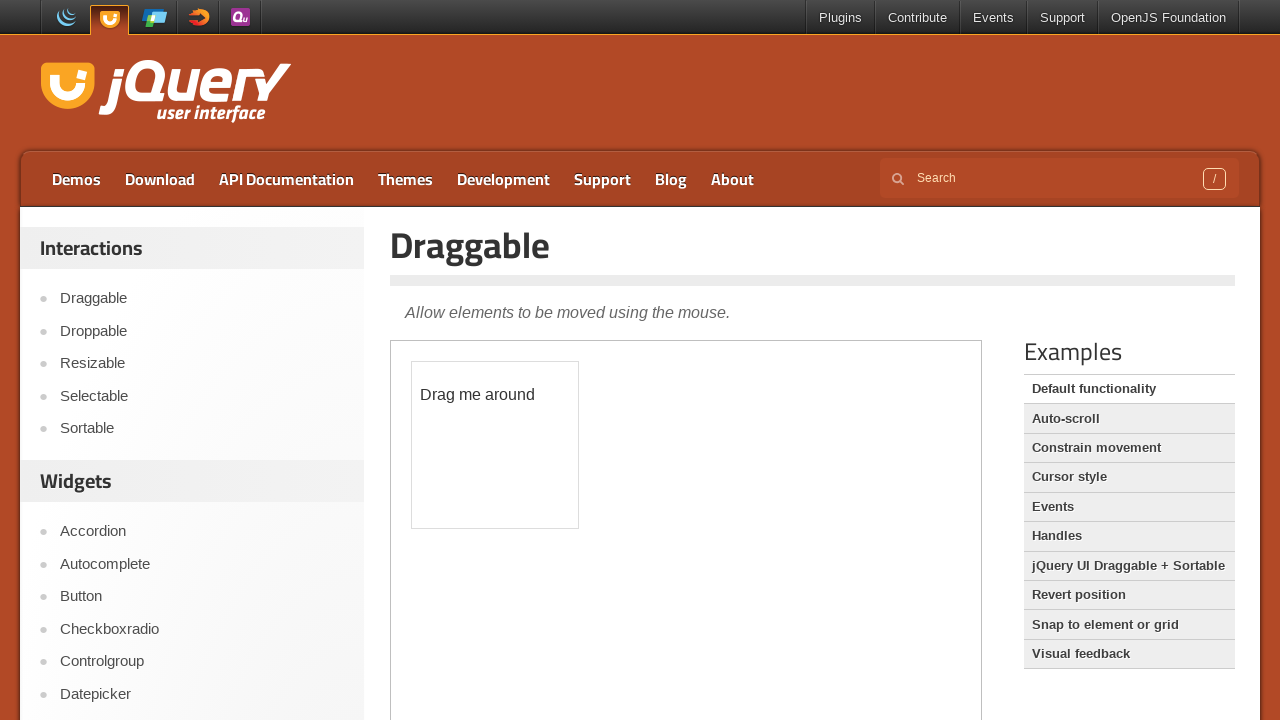

Moved mouse to center of draggable element at (495, 445)
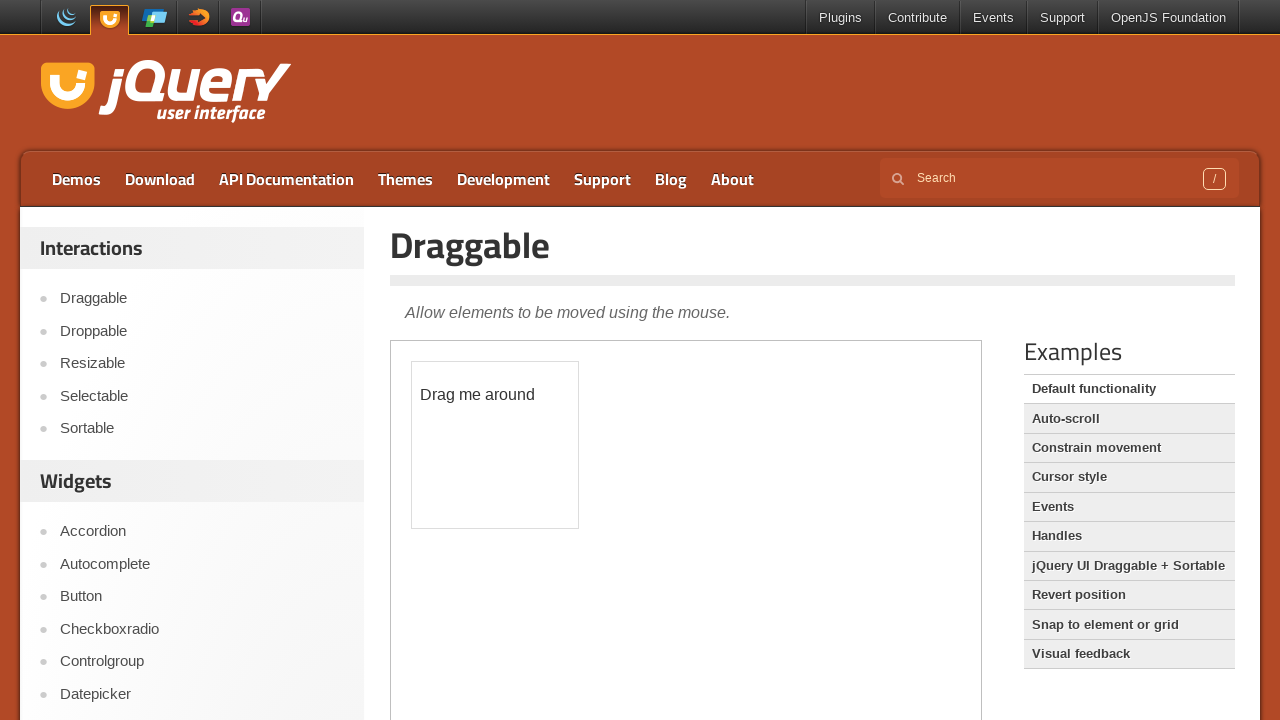

Pressed mouse button down at (495, 445)
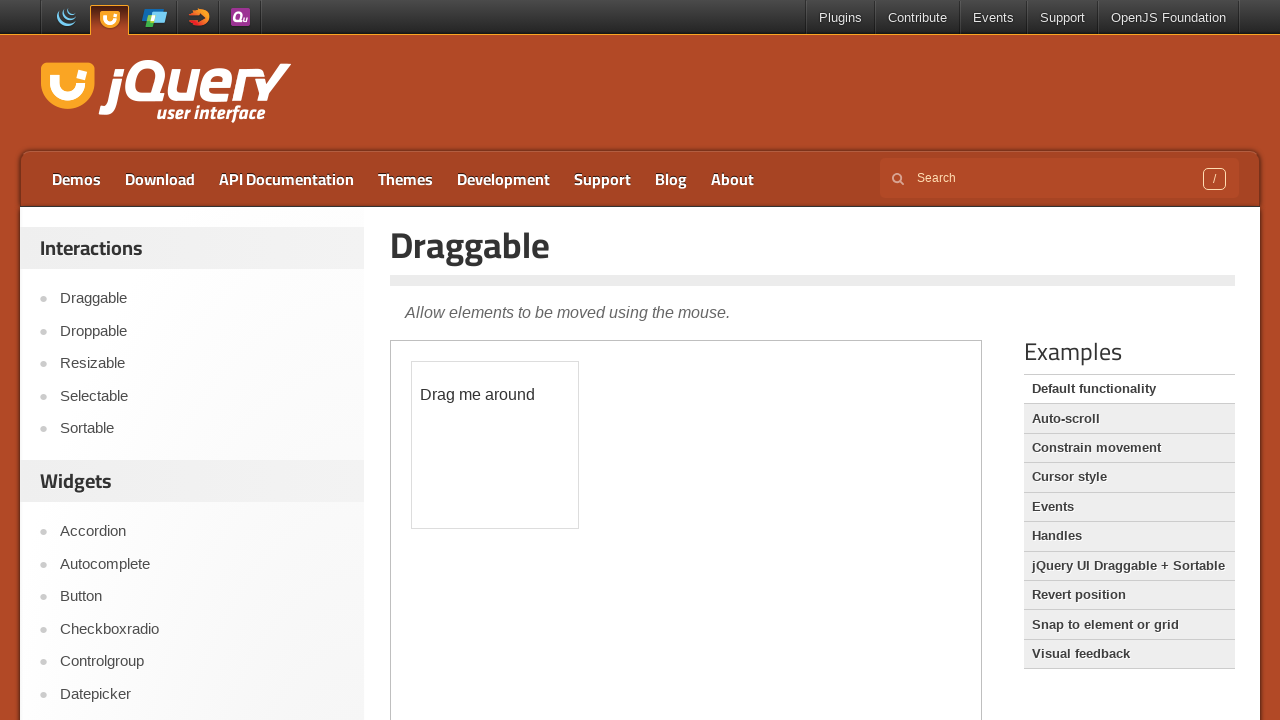

Moved mouse while button held down (50px right, 50px down) at (545, 495)
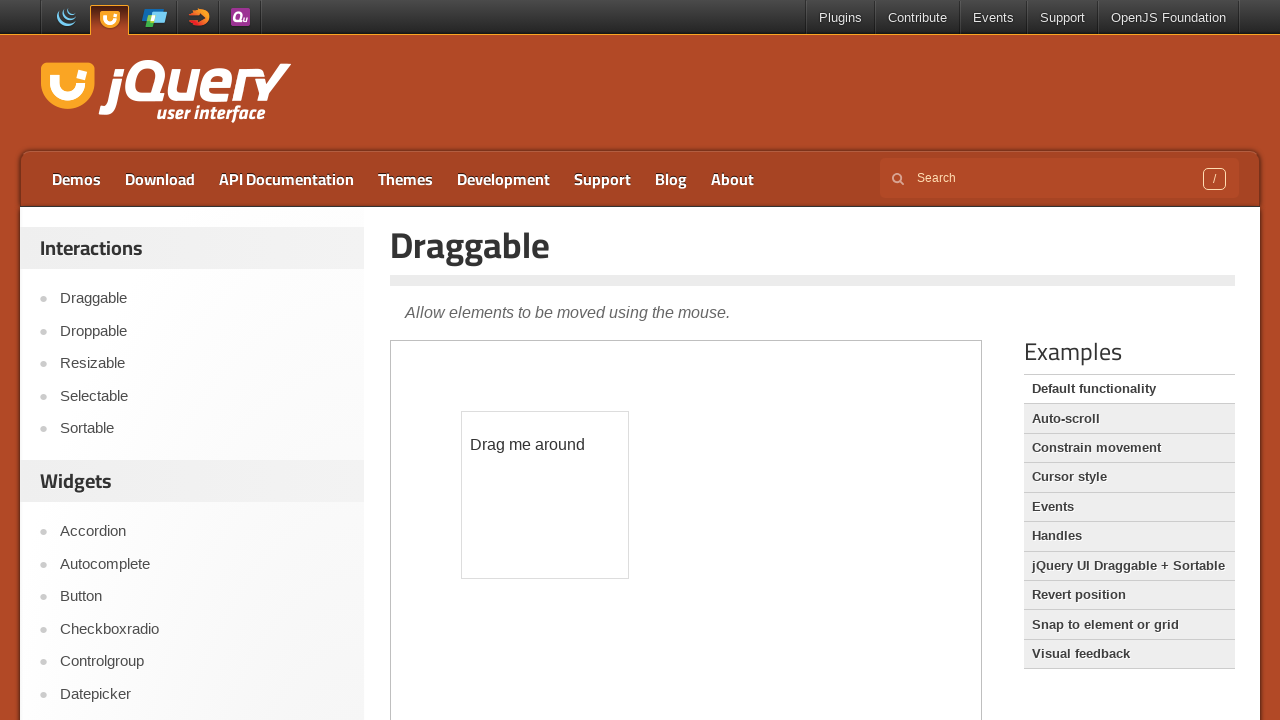

Released mouse button to complete drag operation at (545, 495)
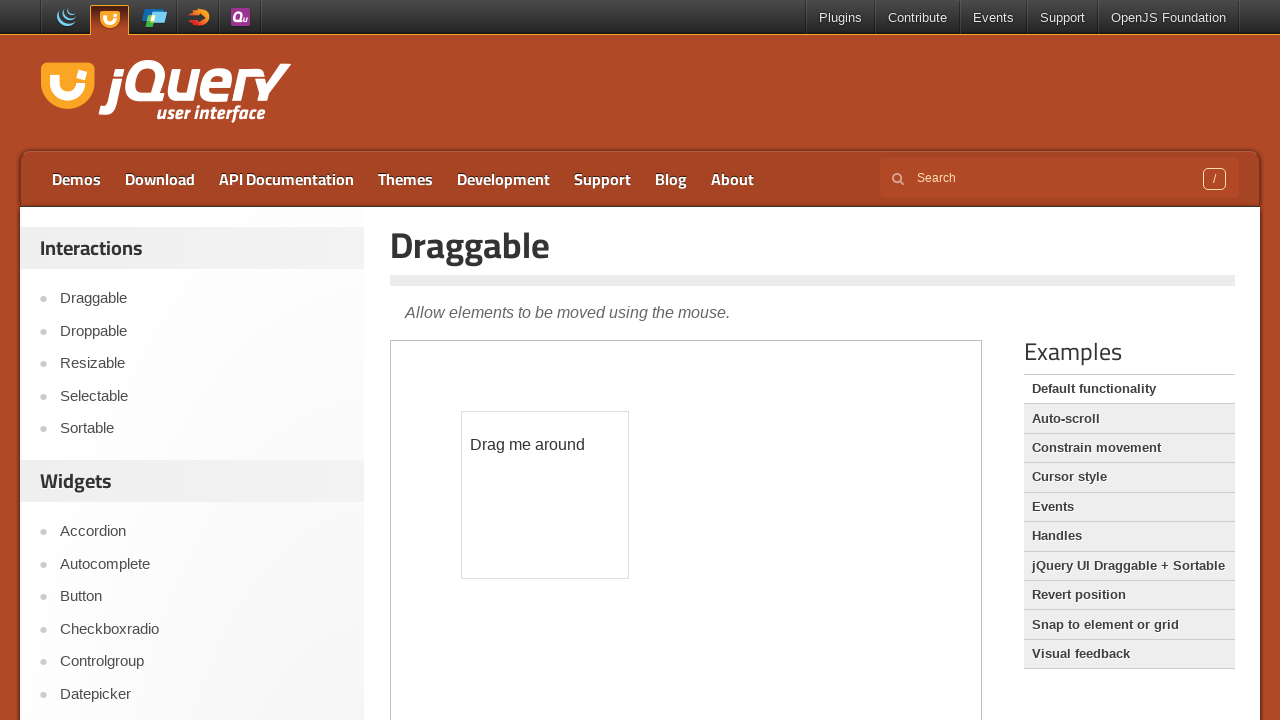

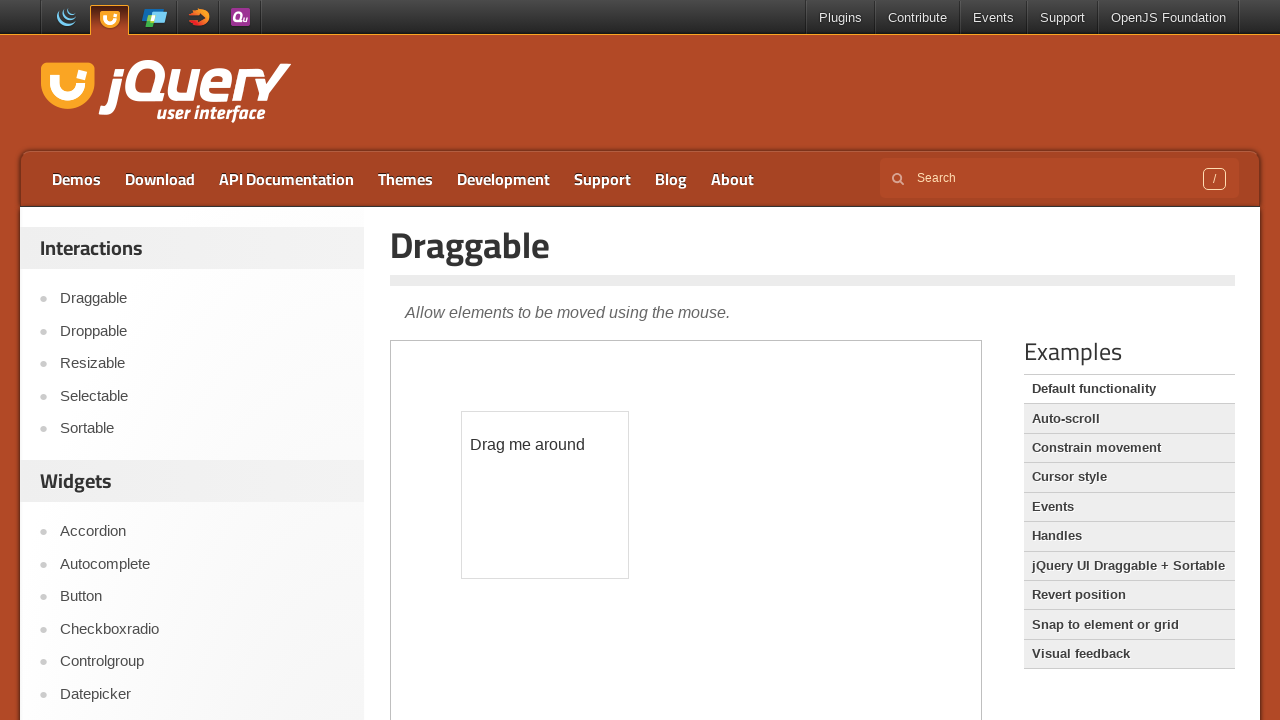